Tests that new items are appended to the bottom of the todo list by creating 3 items.

Starting URL: https://demo.playwright.dev/todomvc

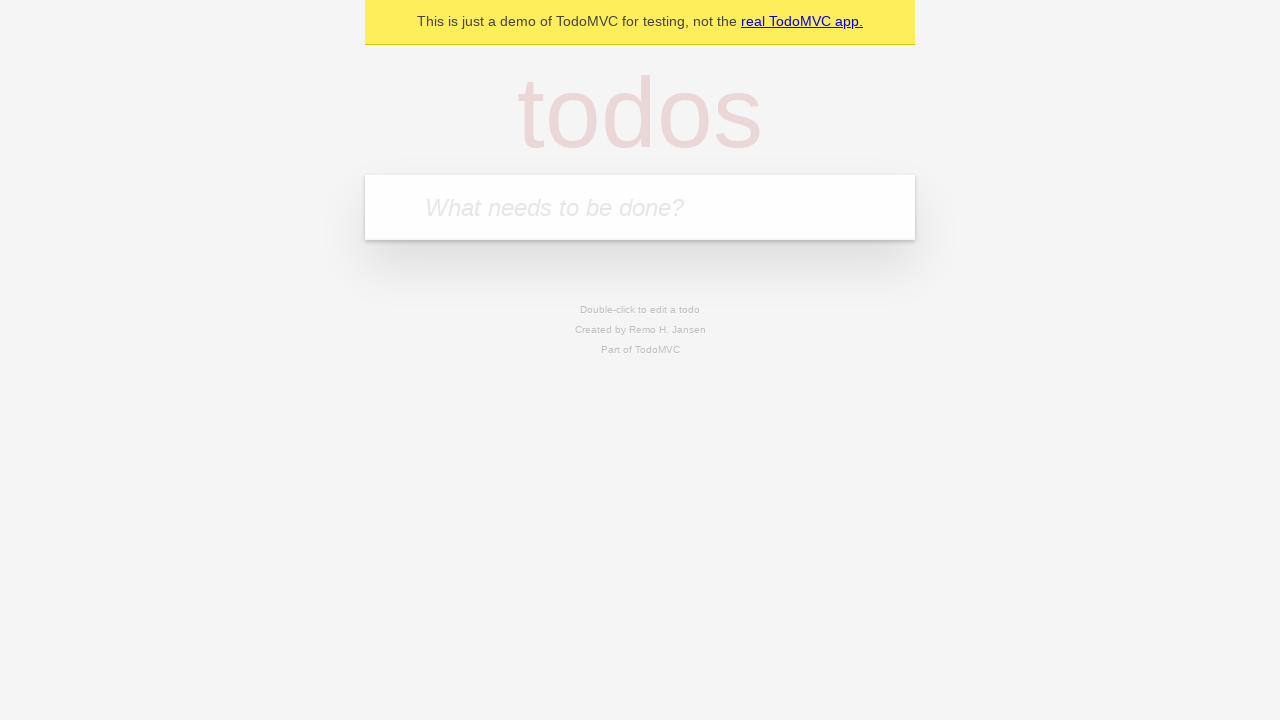

Filled todo input with 'buy some cheese' on internal:attr=[placeholder="What needs to be done?"i]
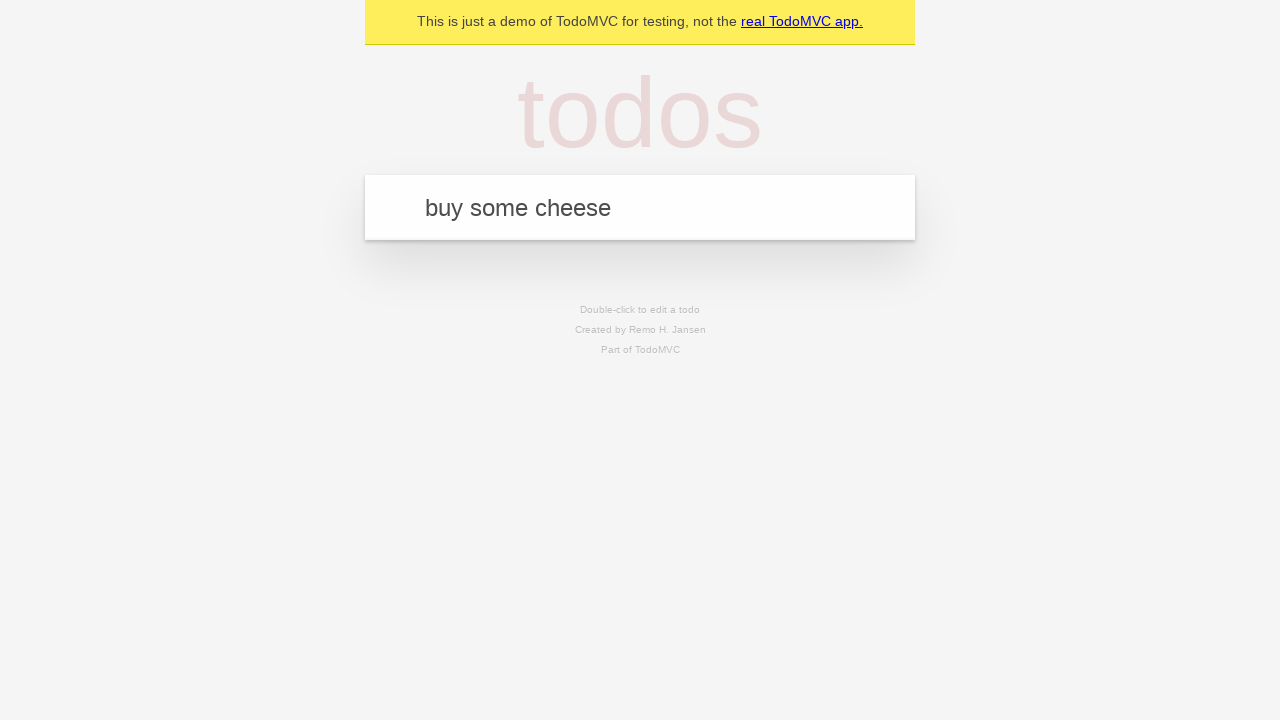

Pressed Enter to add first todo item on internal:attr=[placeholder="What needs to be done?"i]
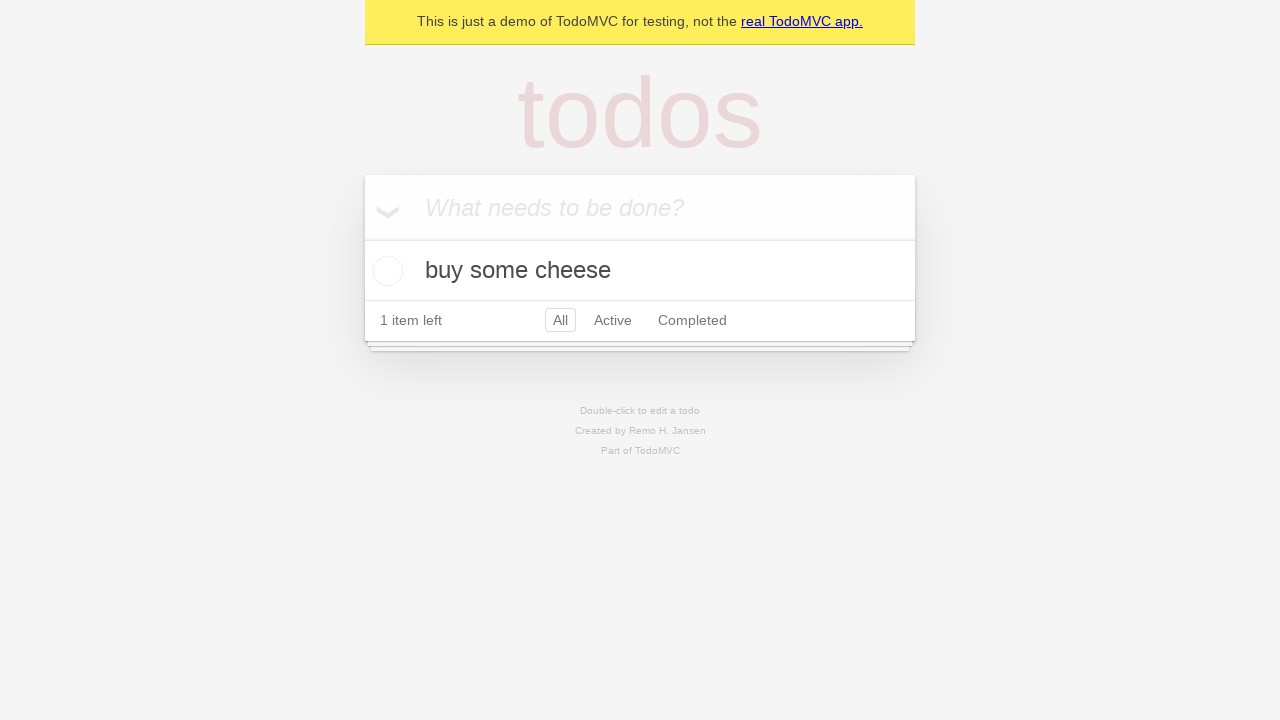

Filled todo input with 'feed the cat' on internal:attr=[placeholder="What needs to be done?"i]
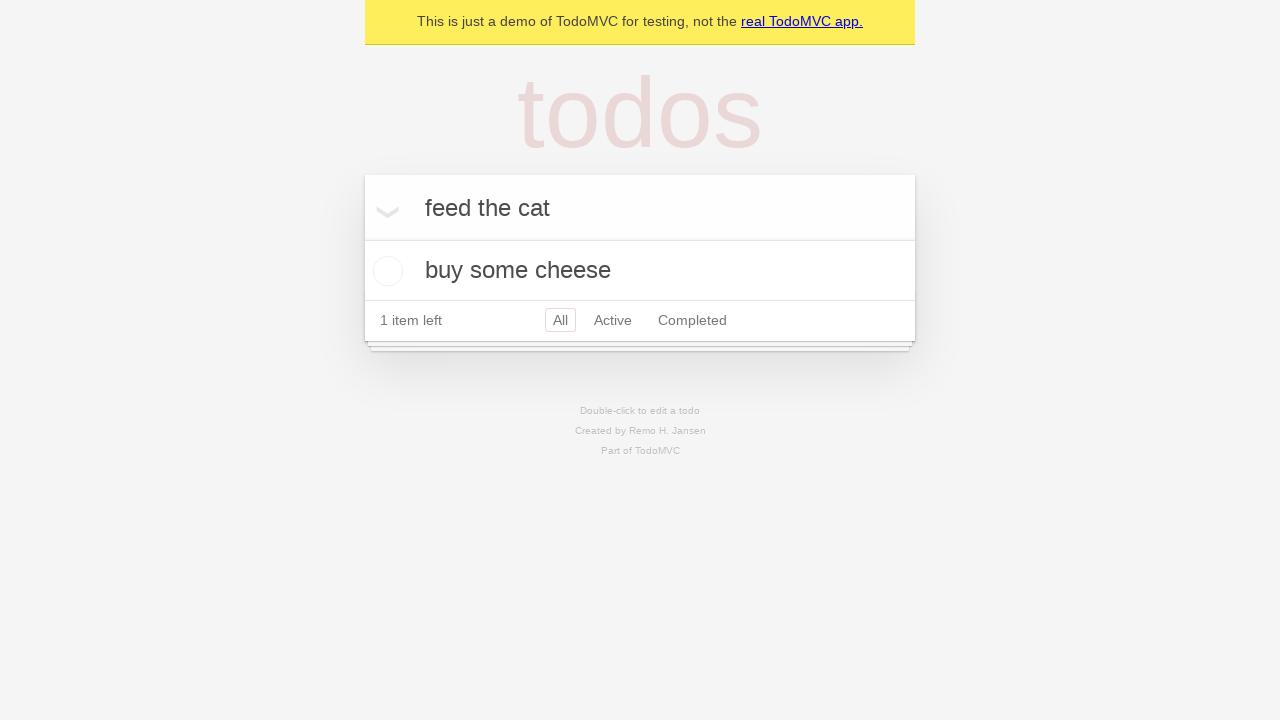

Pressed Enter to add second todo item on internal:attr=[placeholder="What needs to be done?"i]
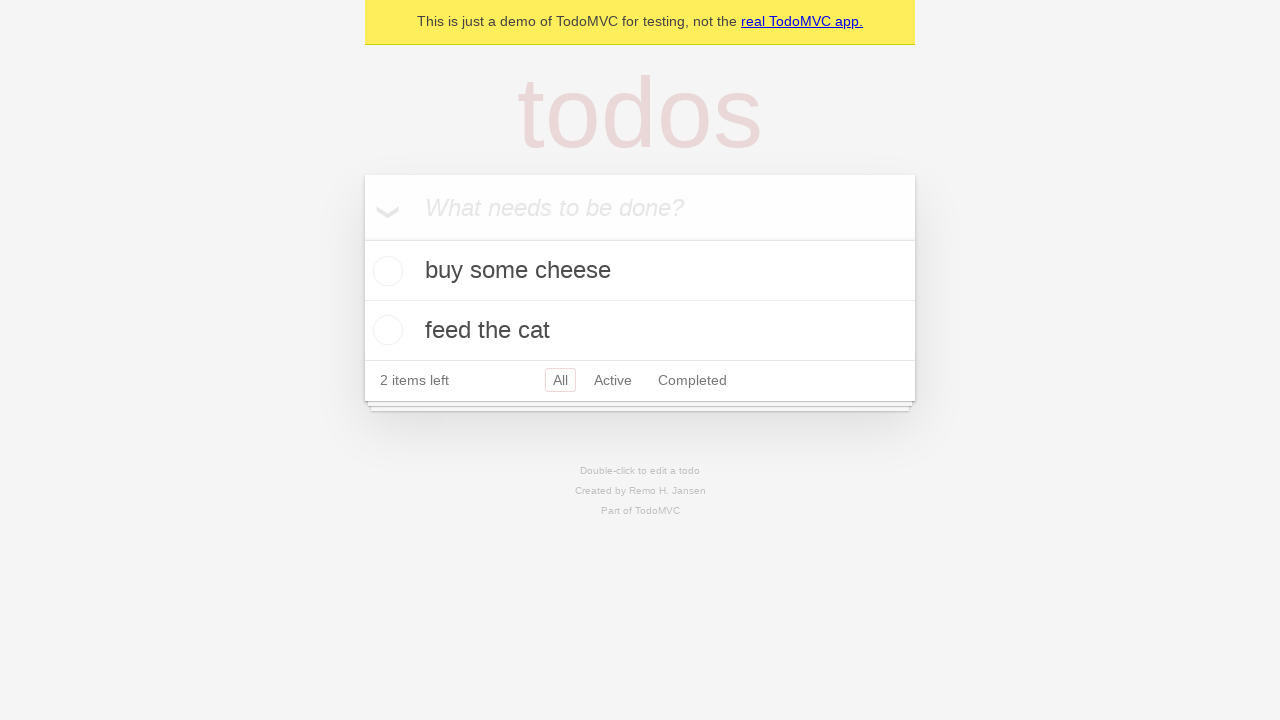

Filled todo input with 'book a doctors appointment' on internal:attr=[placeholder="What needs to be done?"i]
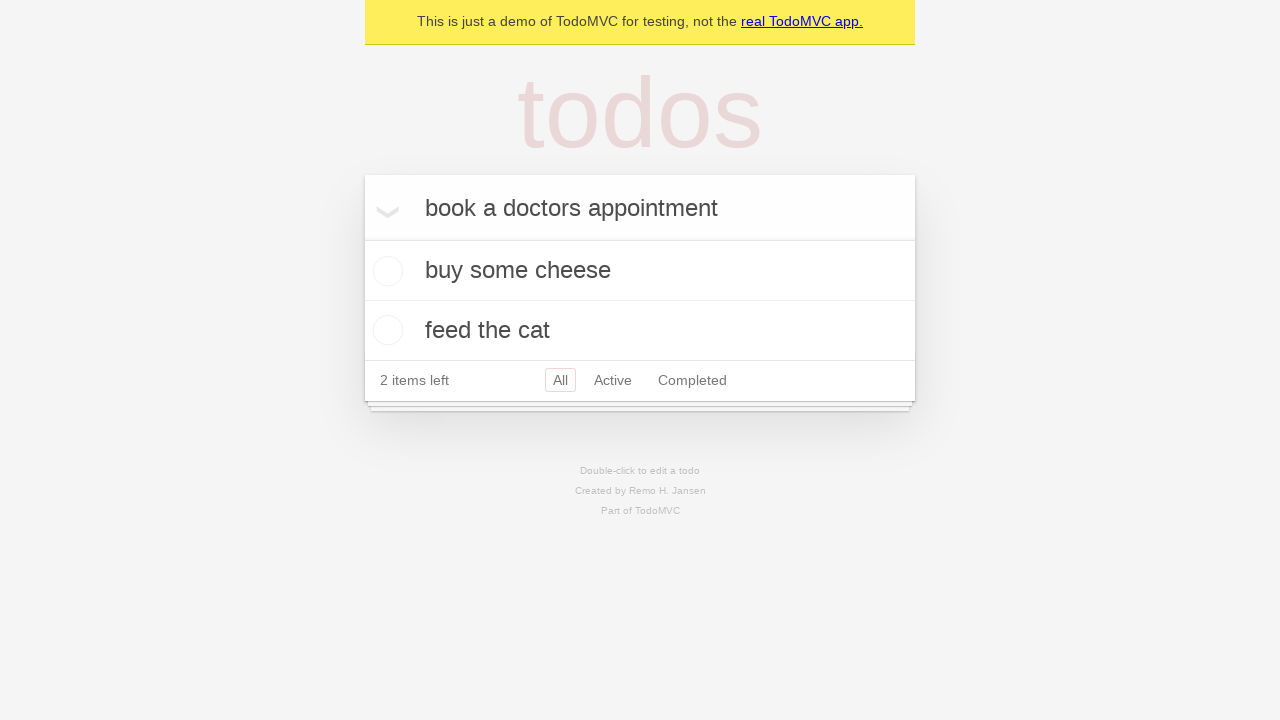

Pressed Enter to add third todo item on internal:attr=[placeholder="What needs to be done?"i]
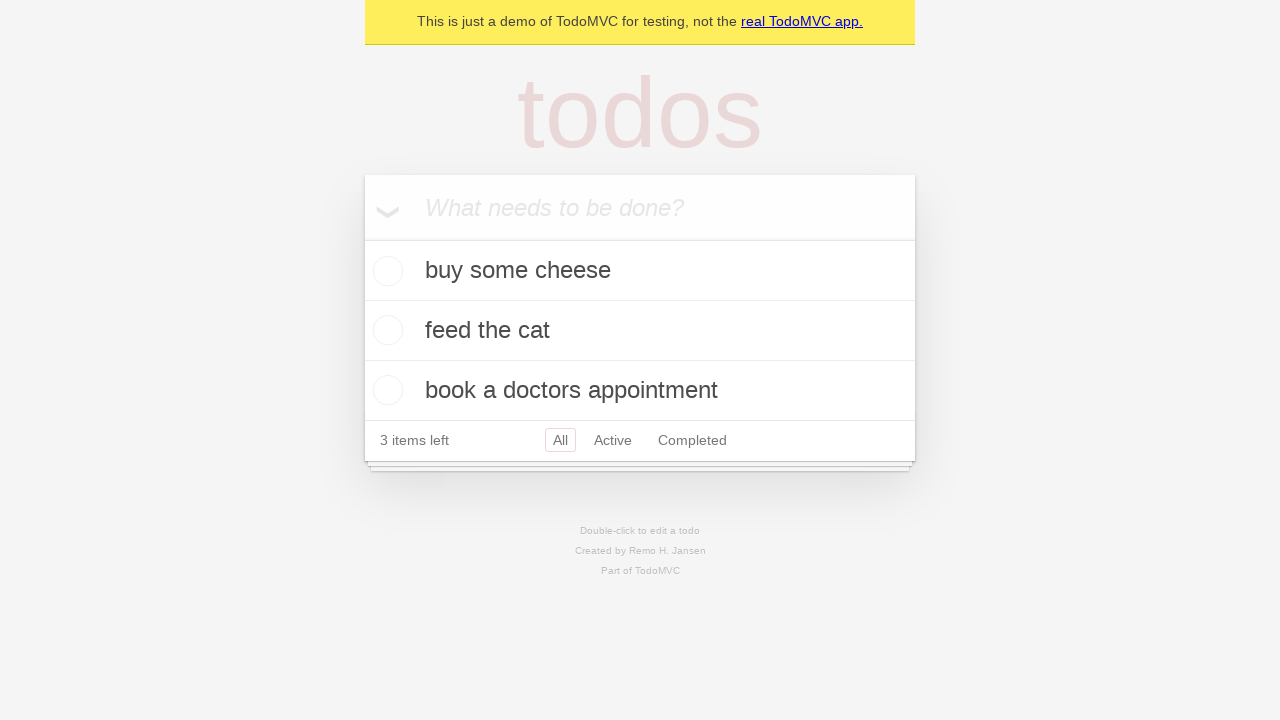

Verified all 3 todo items were successfully added to the list
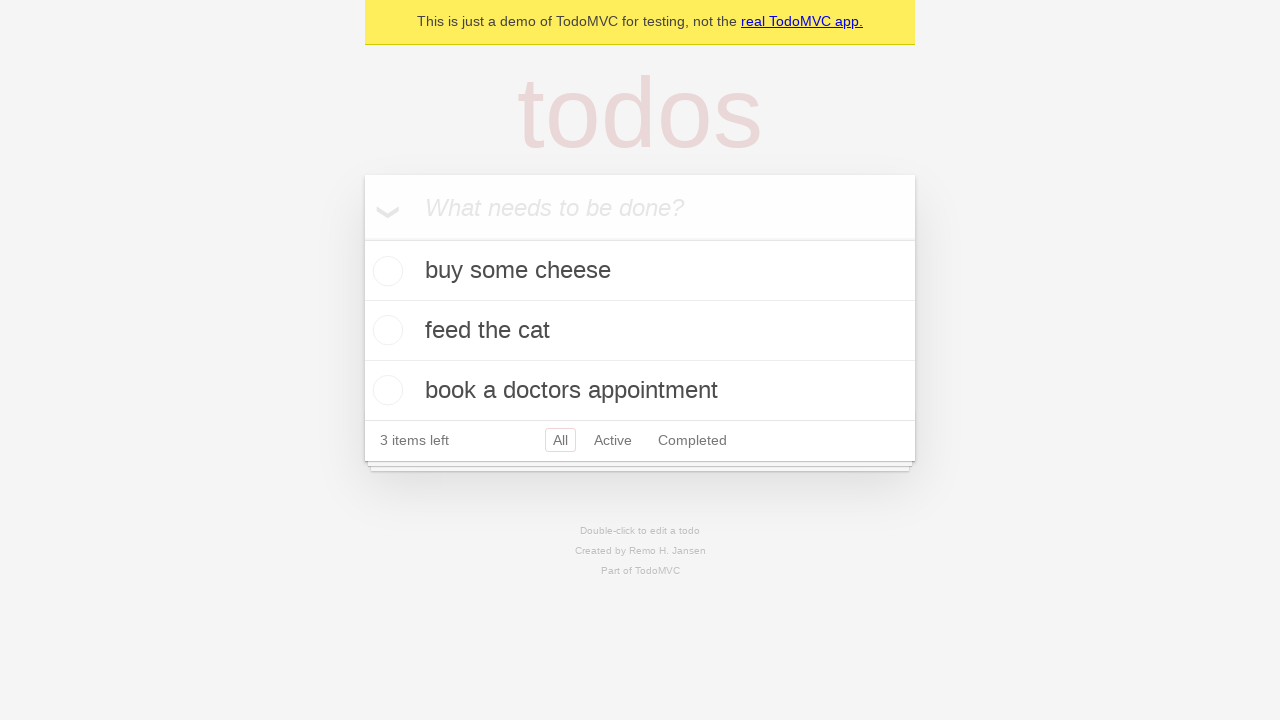

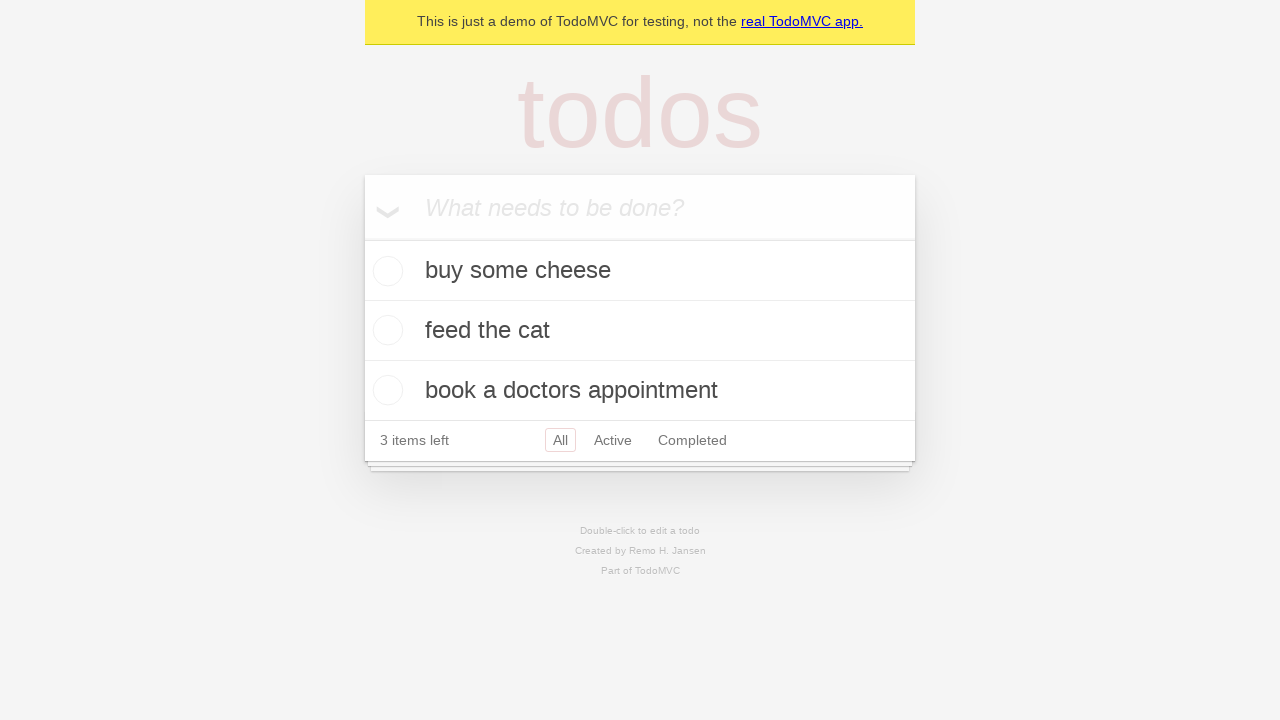